Tests a progress bar UI by clicking the start button, waiting for the progress bar to reach 75%, and then clicking the stop button

Starting URL: http://uitestingplayground.com/progressbar

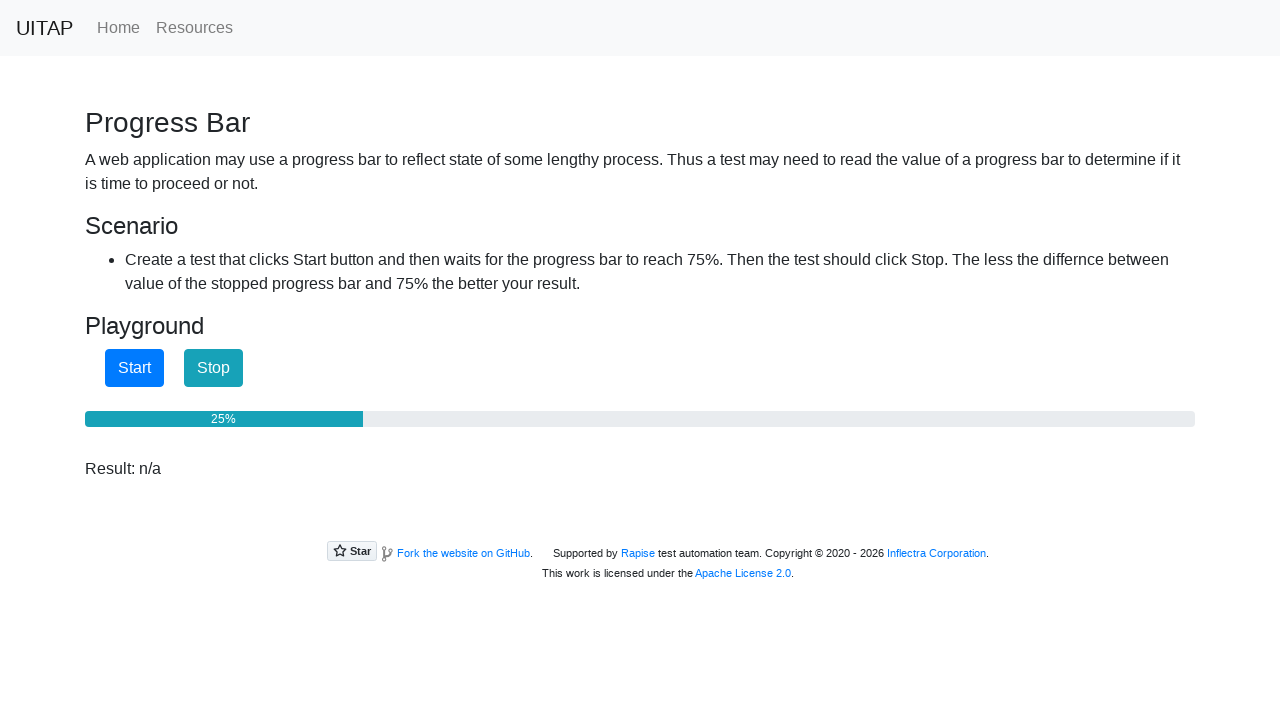

Clicked the start button to begin progress bar at (134, 368) on #startButton
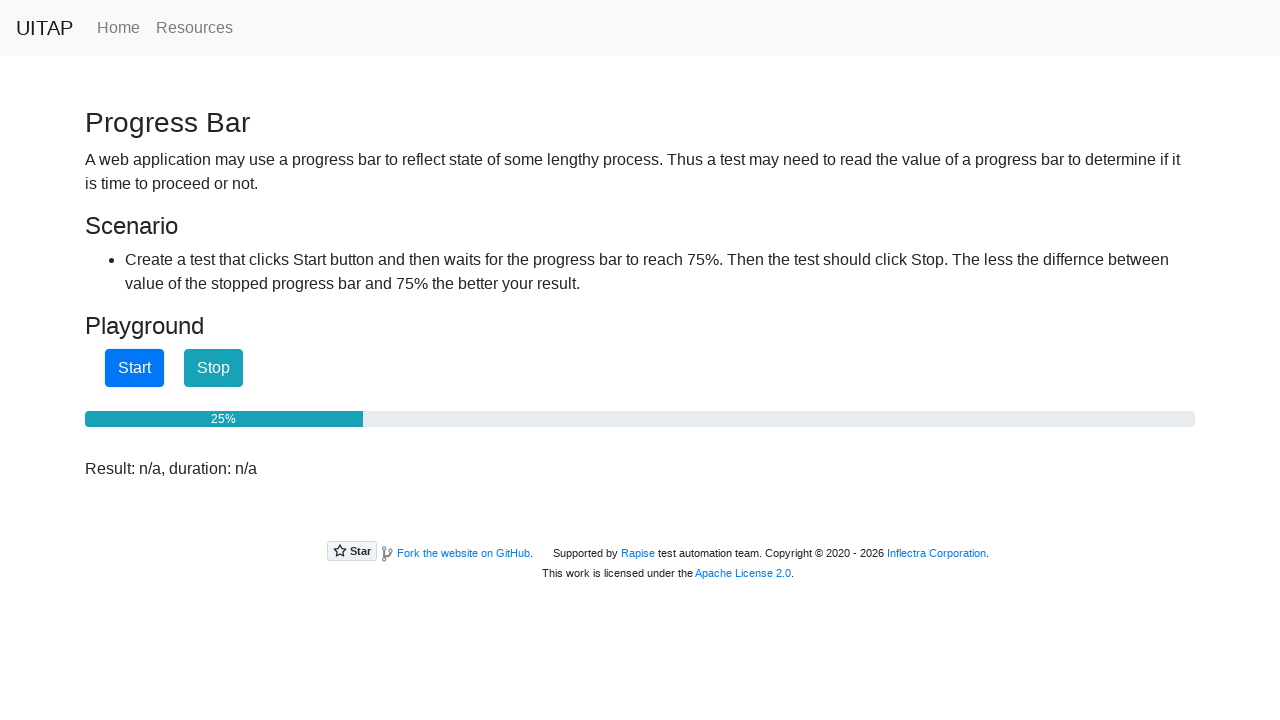

Progress bar reached 75%
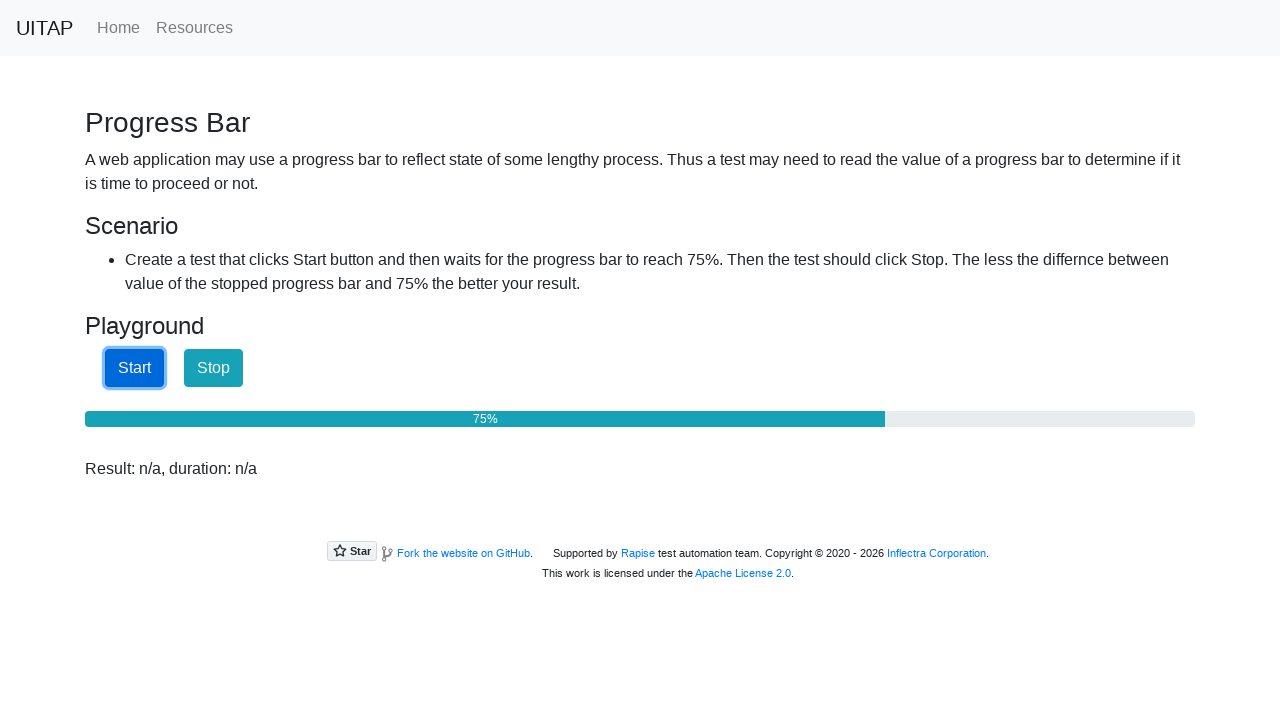

Clicked the stop button to halt progress bar at (214, 368) on #stopButton
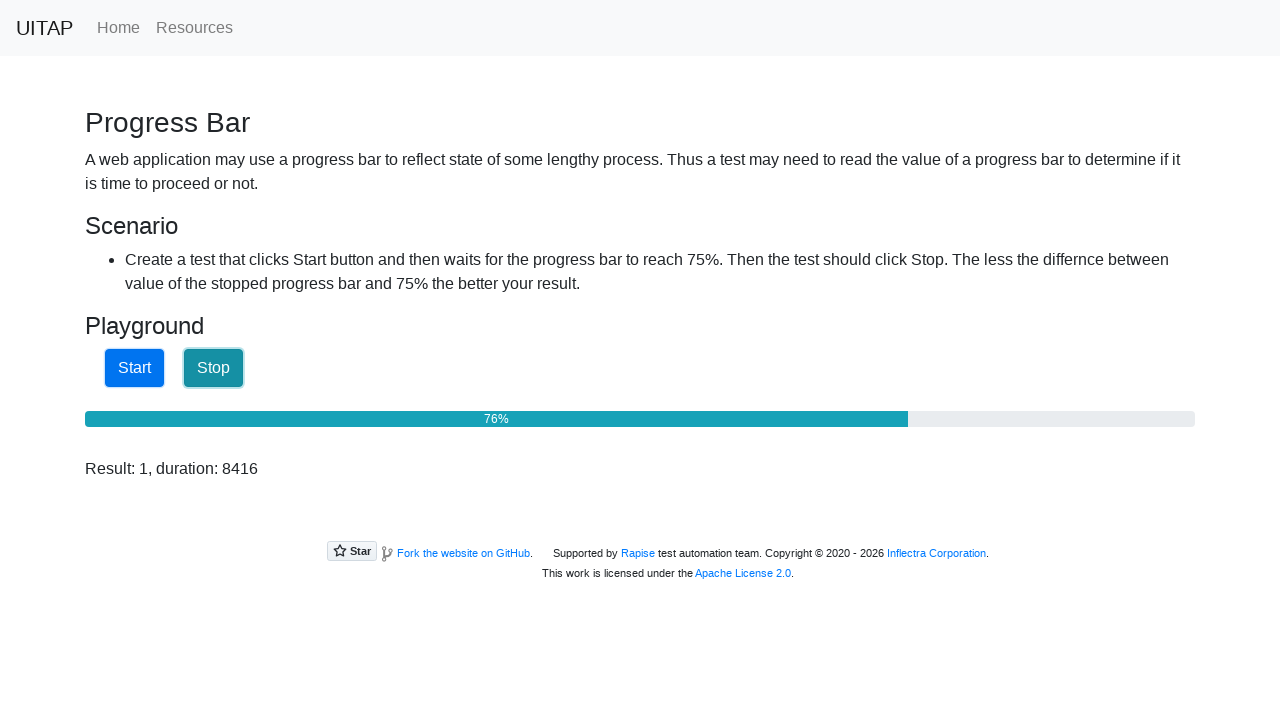

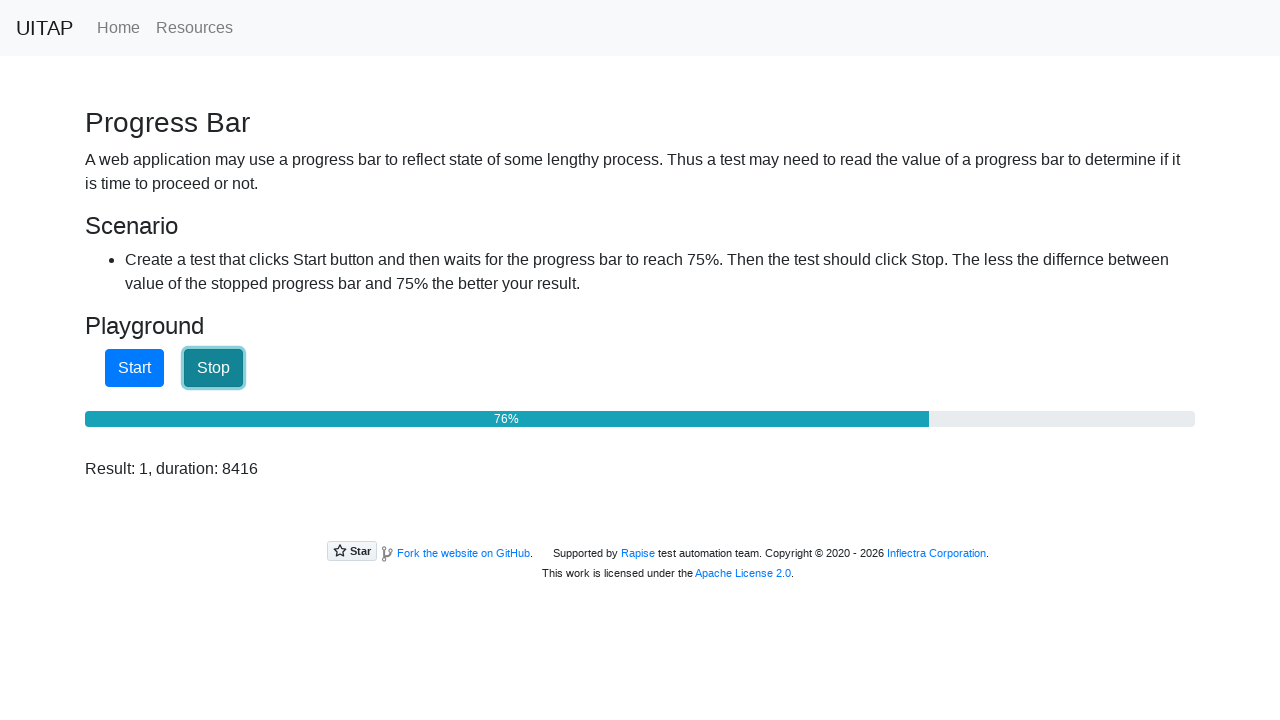